Tests browser cookie operations by navigating to a job portal website, adding a custom cookie, verifying it exists, then deleting individual and all cookies.

Starting URL: https://www.foundit.in/

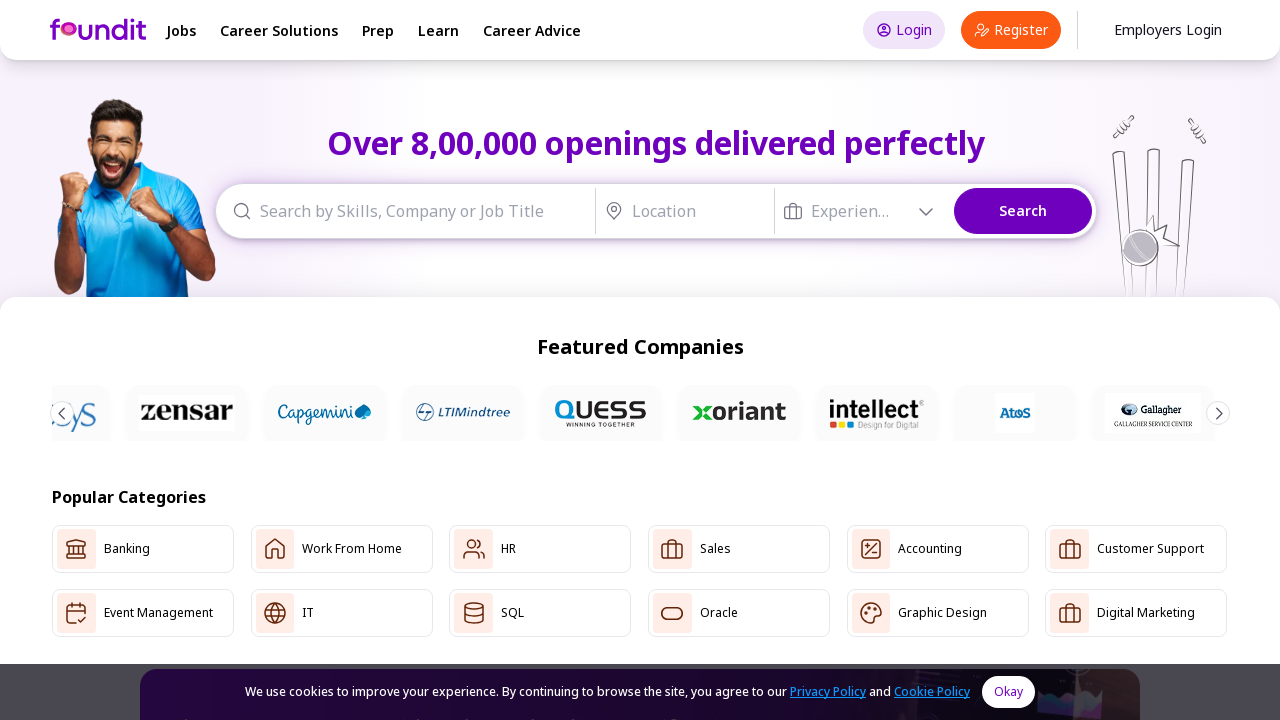

Retrieved initial cookies from the page
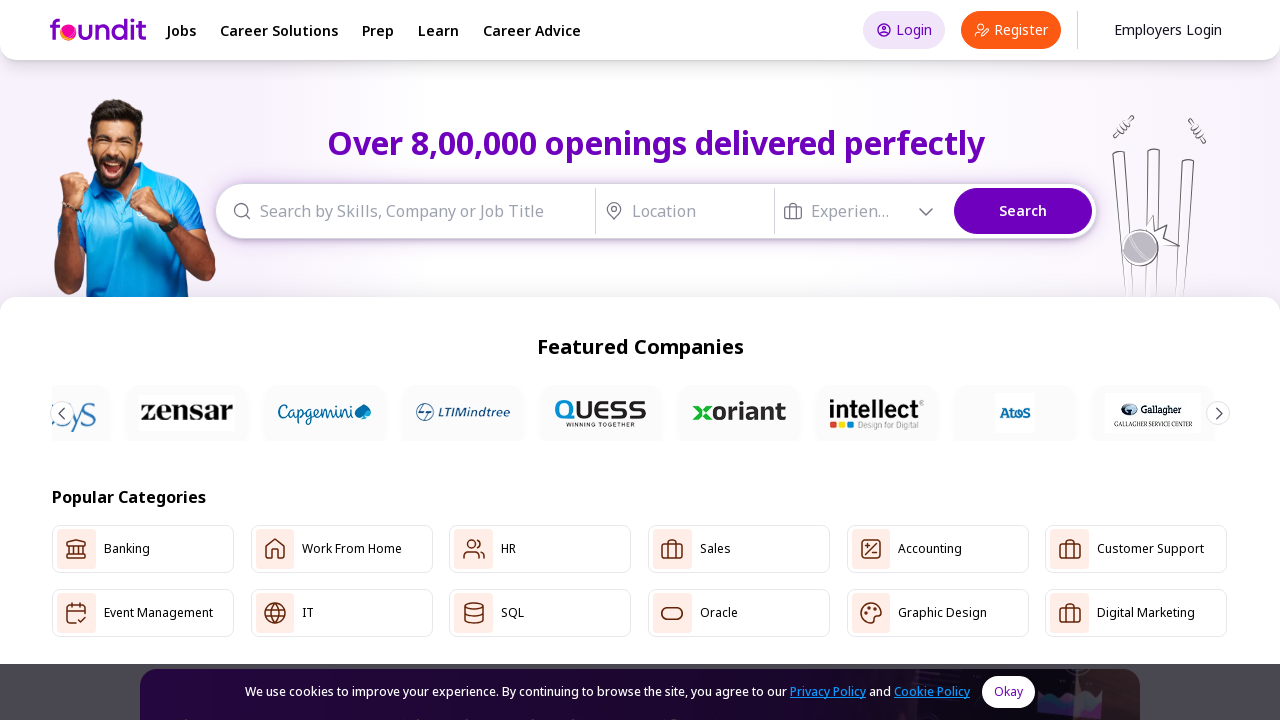

Added custom cookie 'mycookie' with value '12345667'
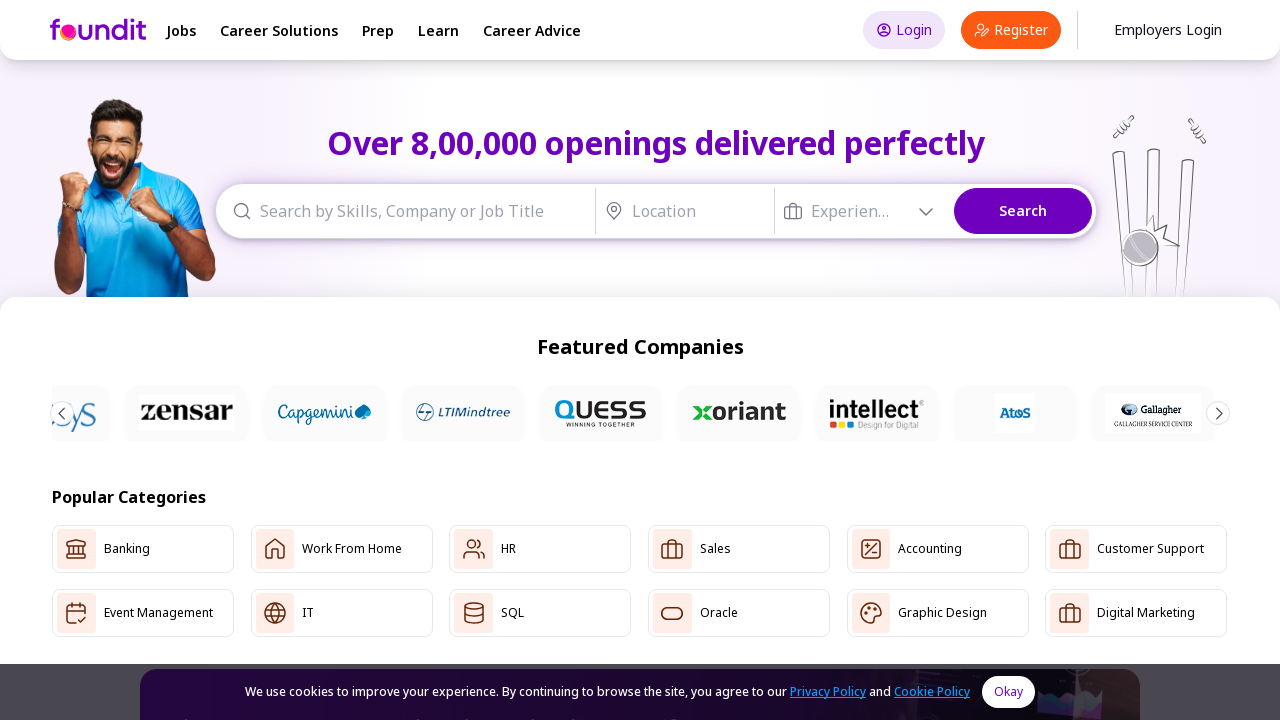

Retrieved cookies after adding custom cookie
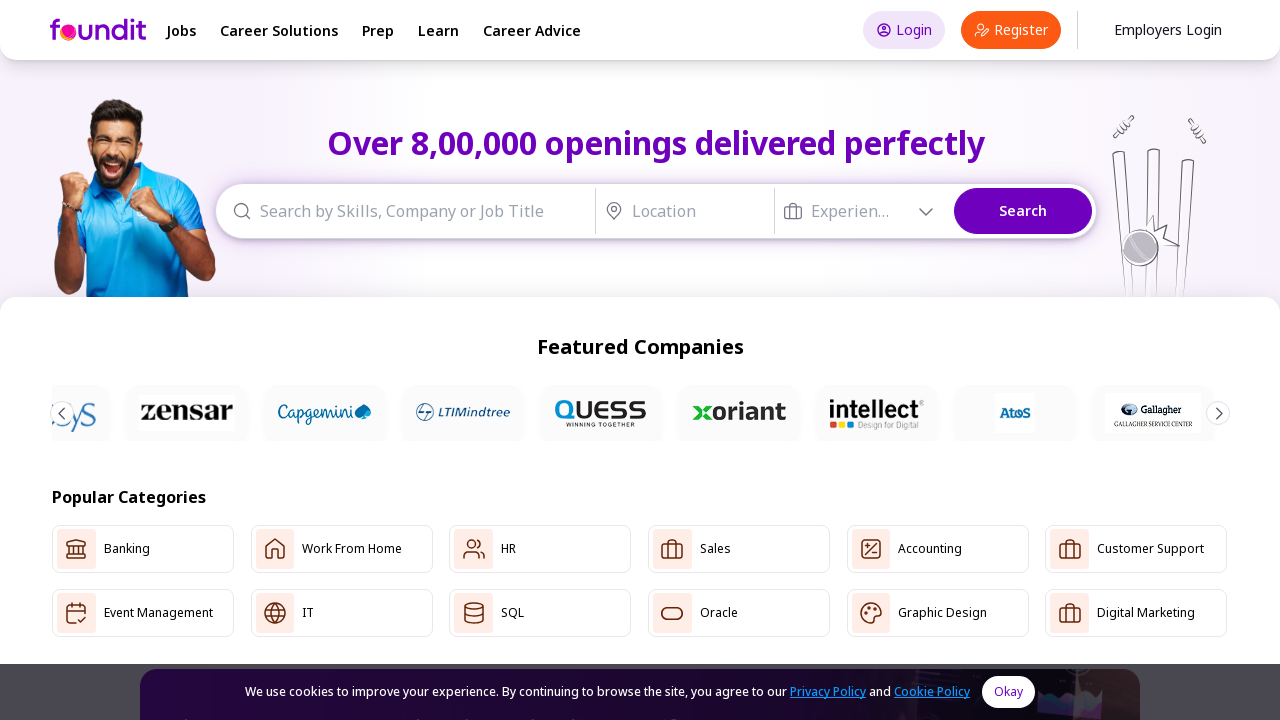

Verified custom cookie exists with name 'mycookie' and value '12345667'
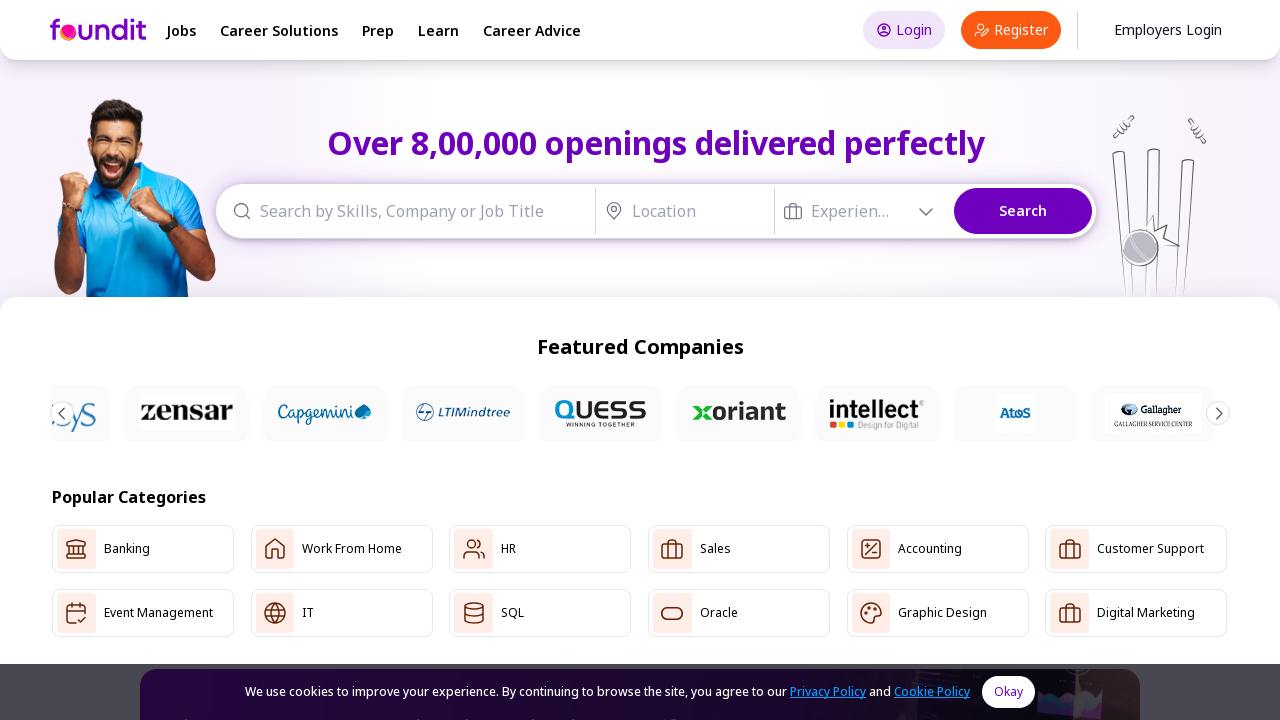

Cleared all cookies
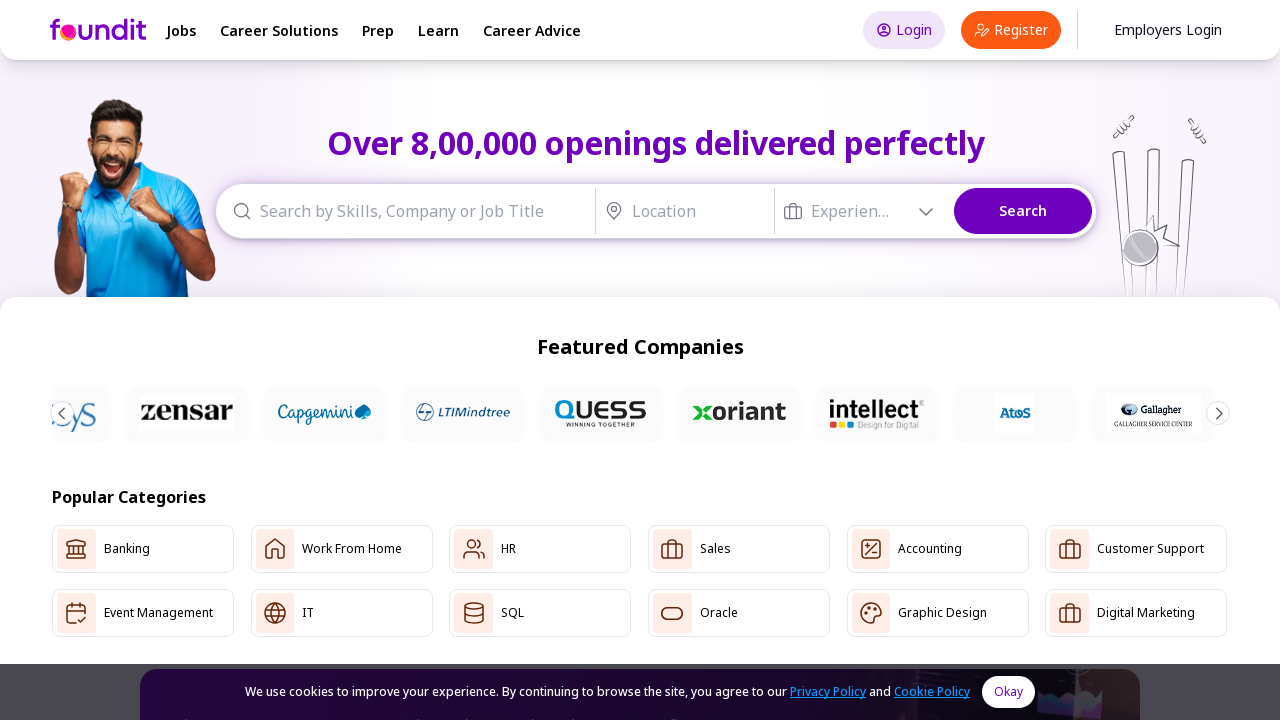

Re-added all cookies except 'mycookie'
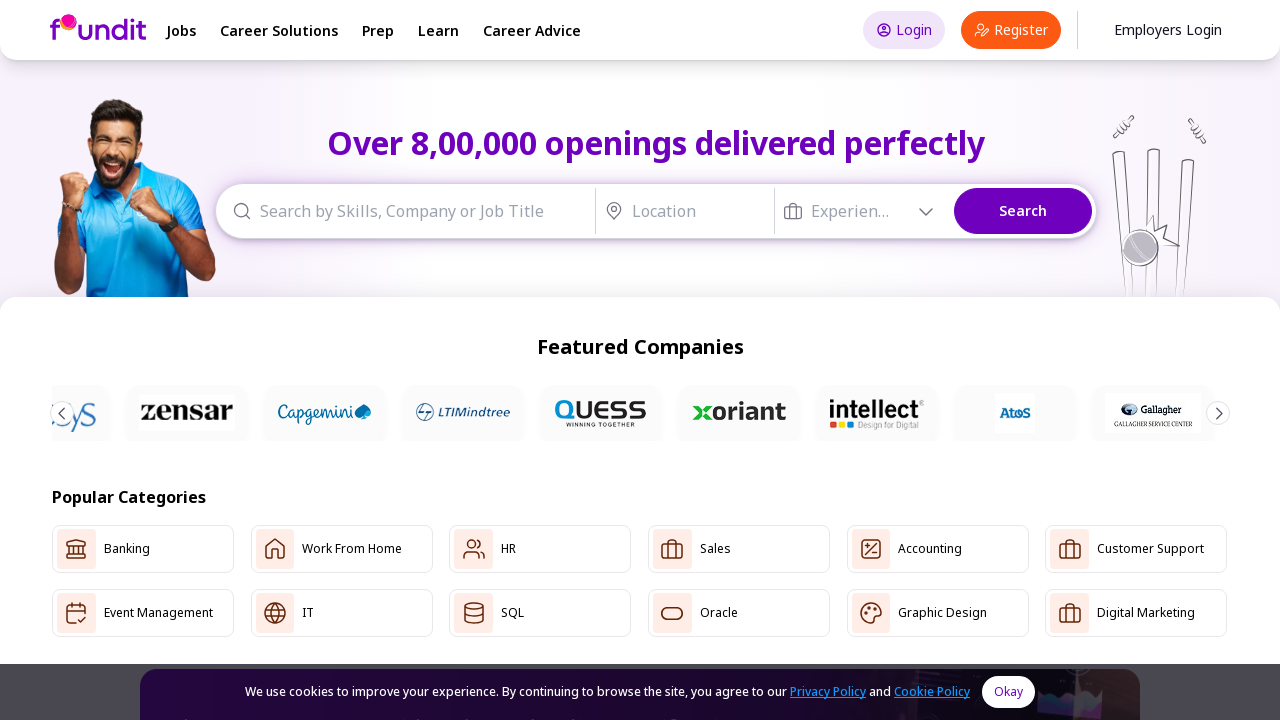

Retrieved cookies after deleting custom cookie 'mycookie'
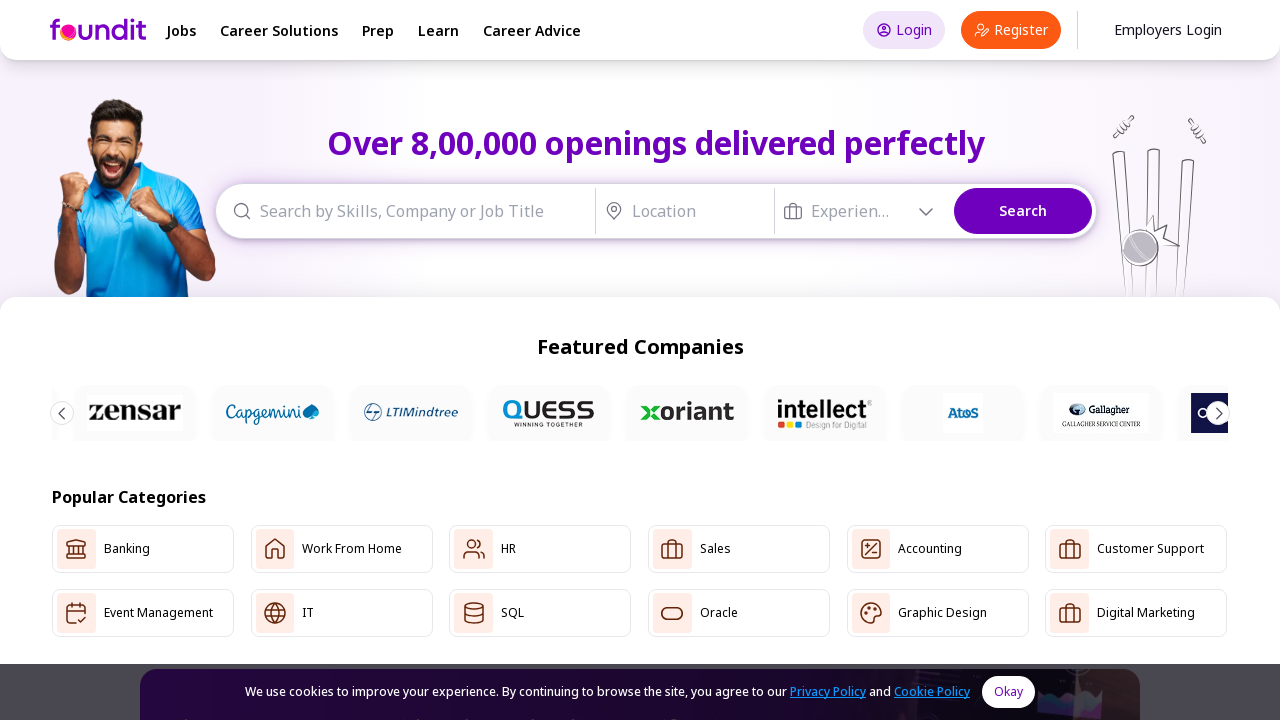

Cleared all remaining cookies
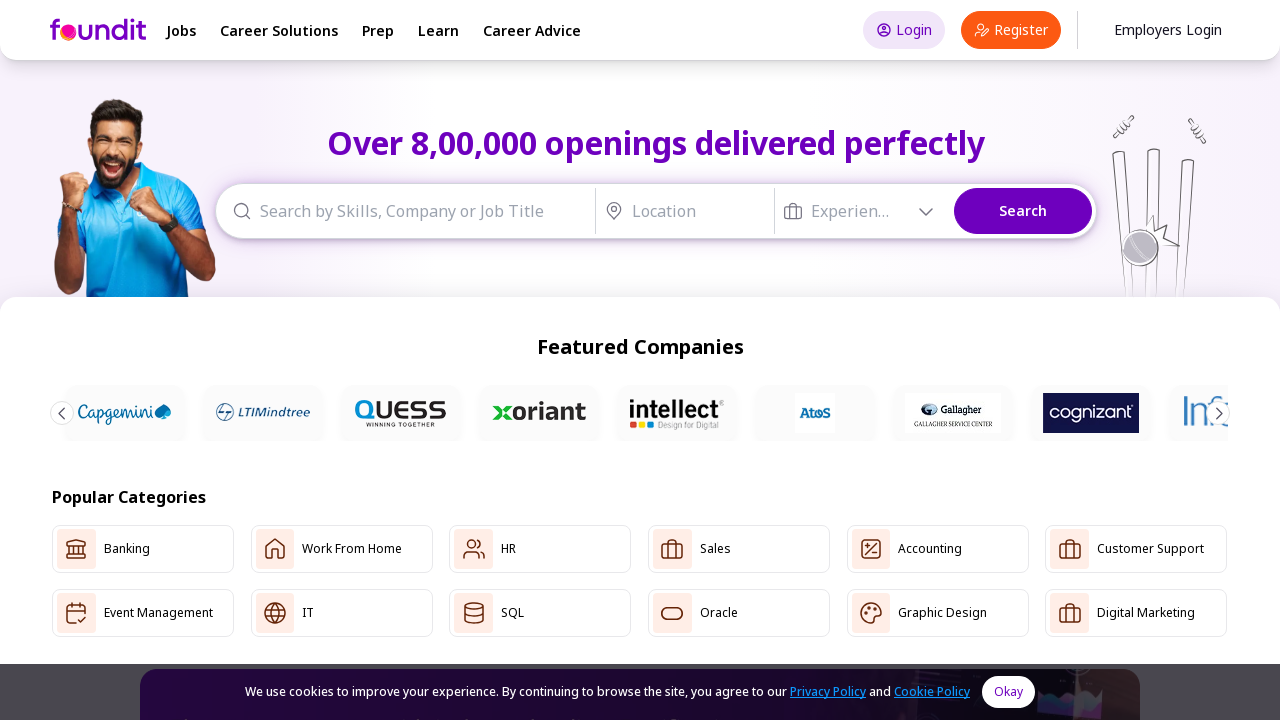

Retrieved final cookies - verified all cookies have been deleted
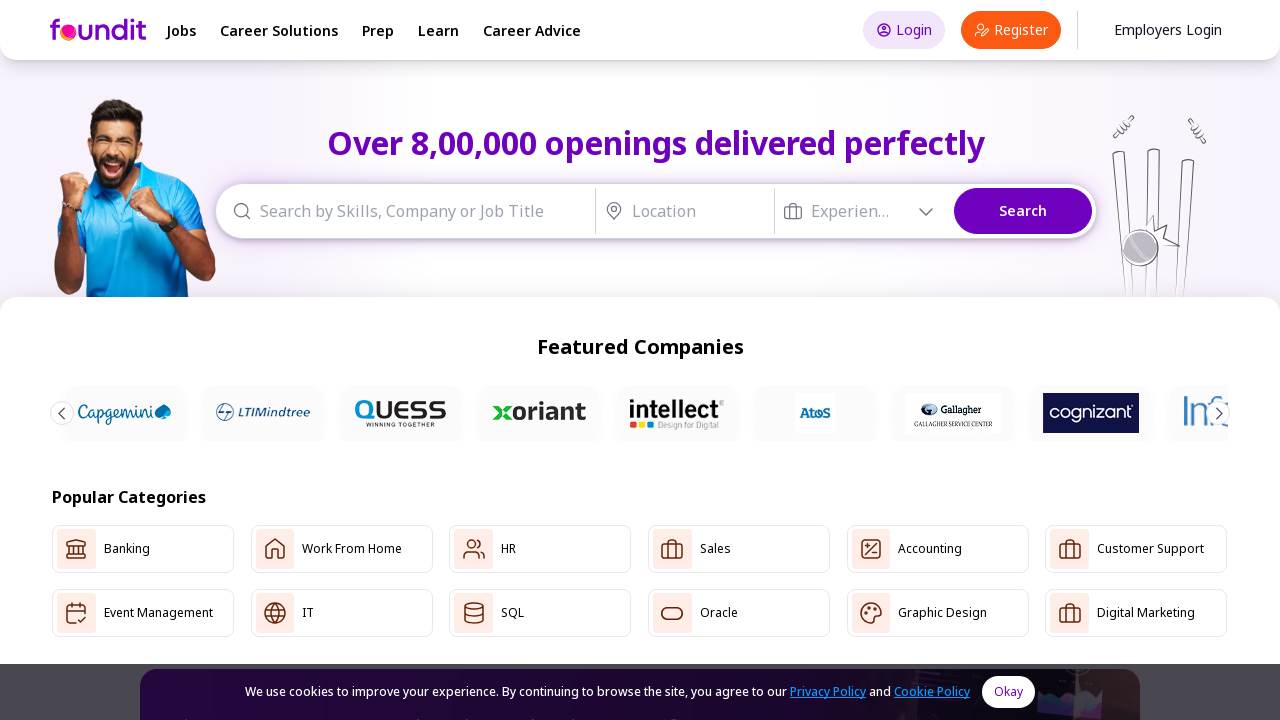

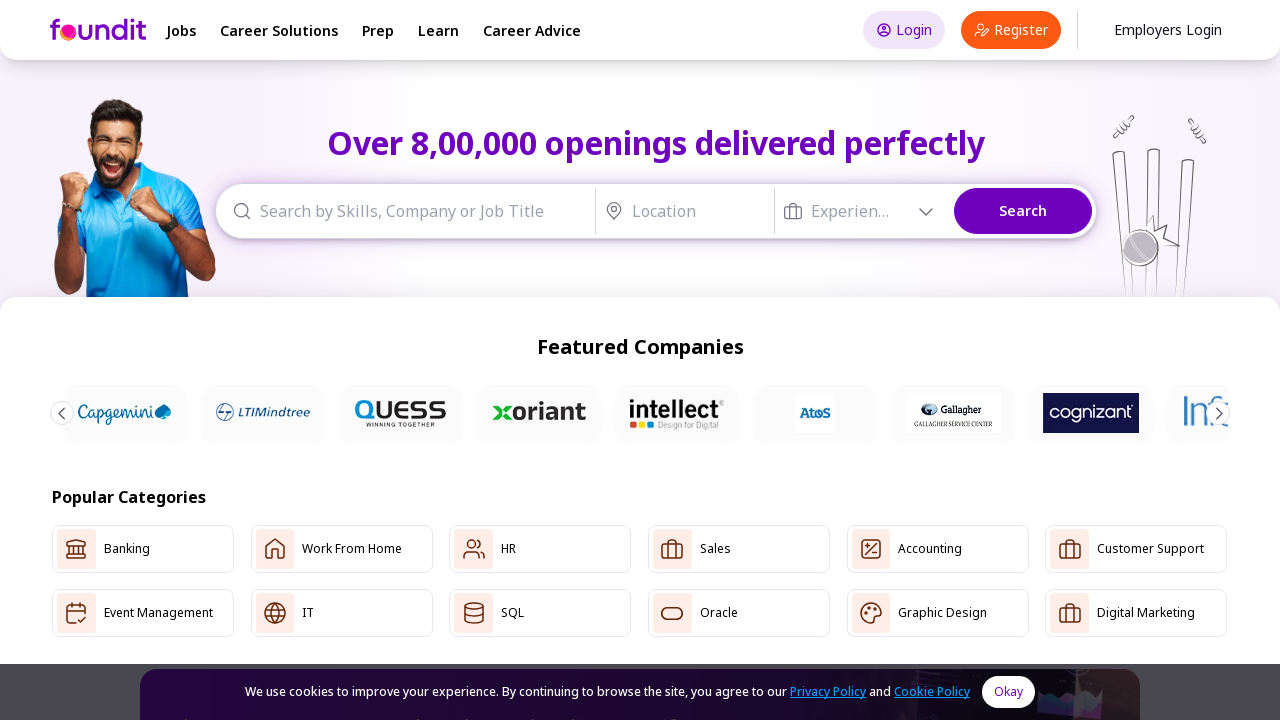